Tests that clicking the Autocomplete link navigates to the correct URL

Starting URL: https://formy-project.herokuapp.com/

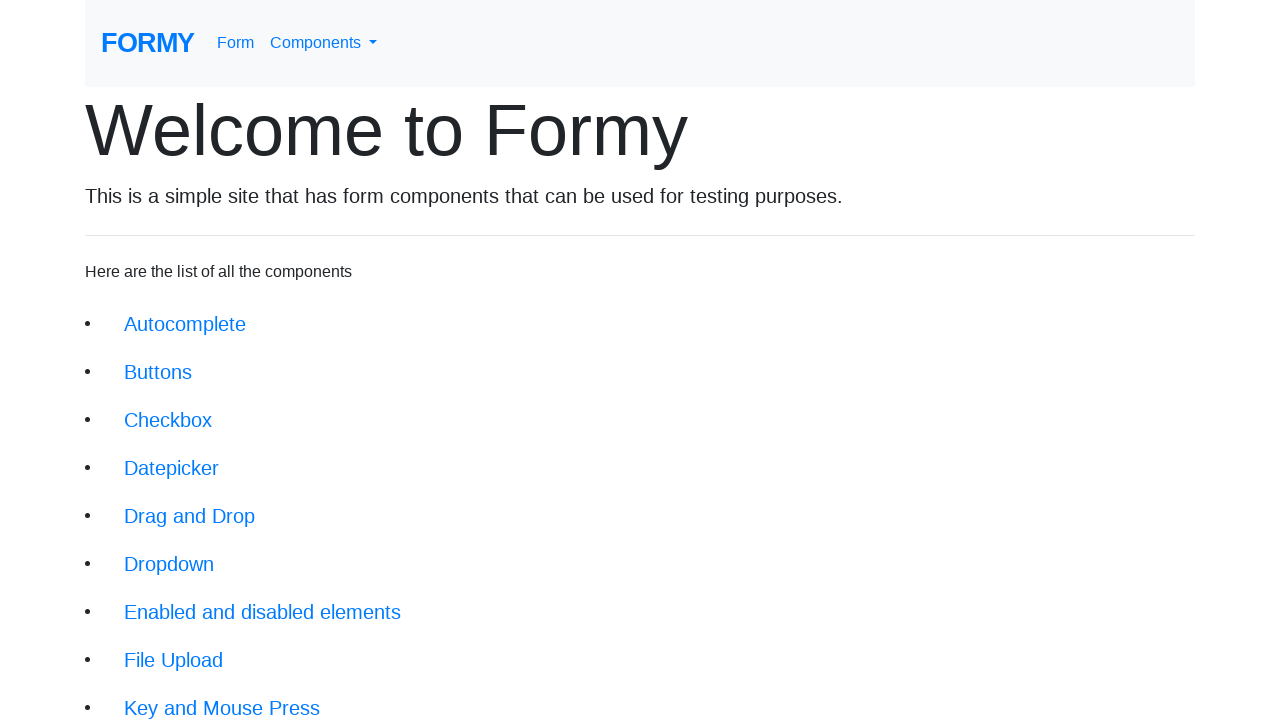

Clicked the Autocomplete link at (185, 324) on div.jumbotron-fluid li a[href='/autocomplete']
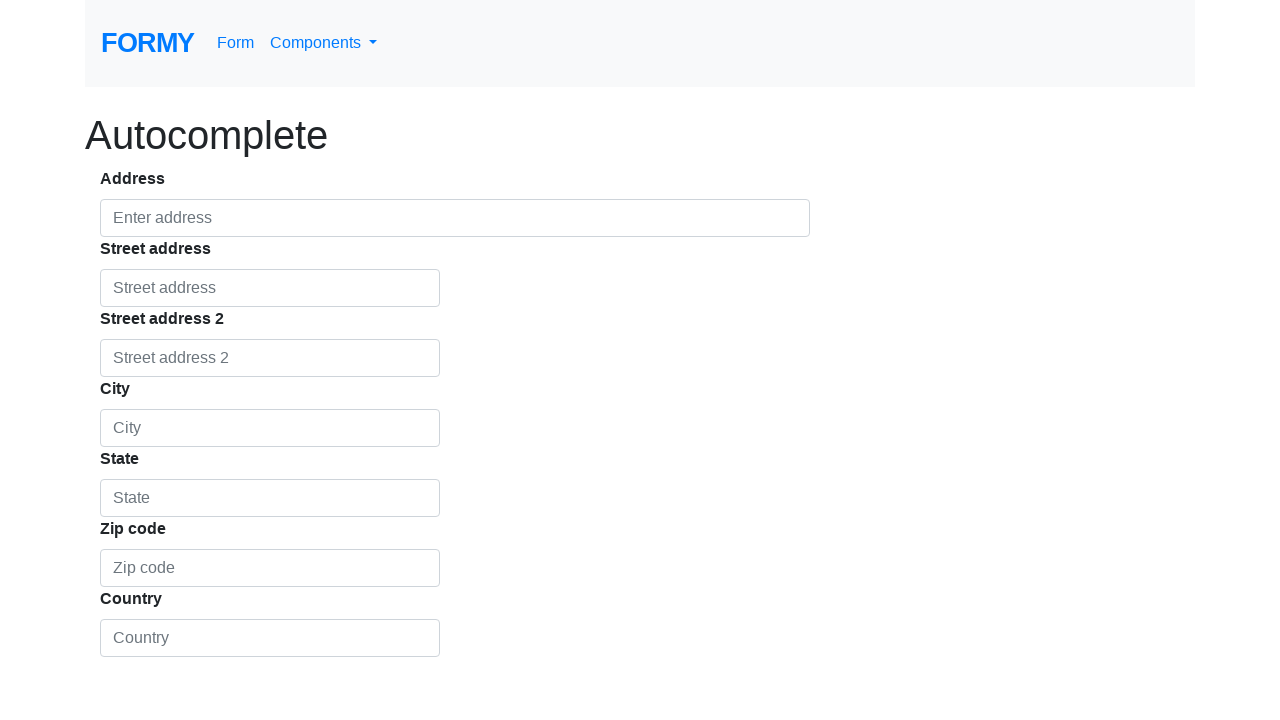

Verified navigation to autocomplete page - URL is correct
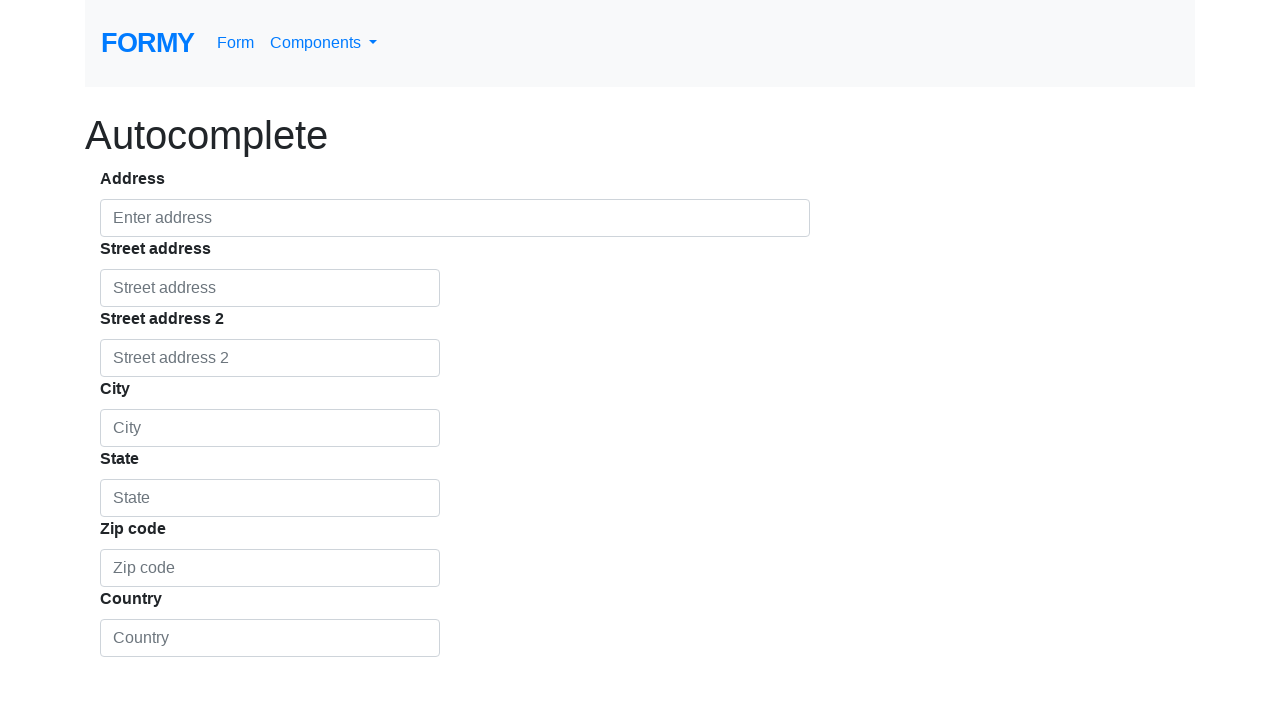

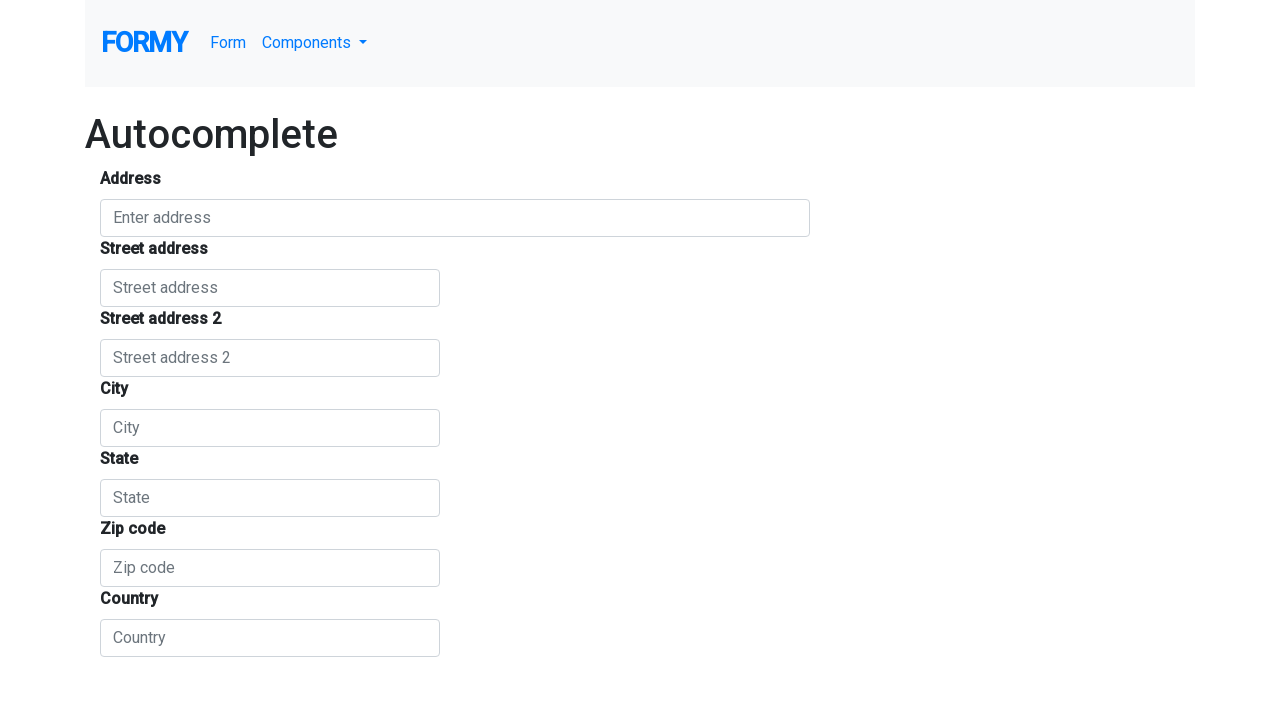